Tests file download functionality by navigating to a download page and clicking the first download link to trigger a file download.

Starting URL: https://the-internet.herokuapp.com/download

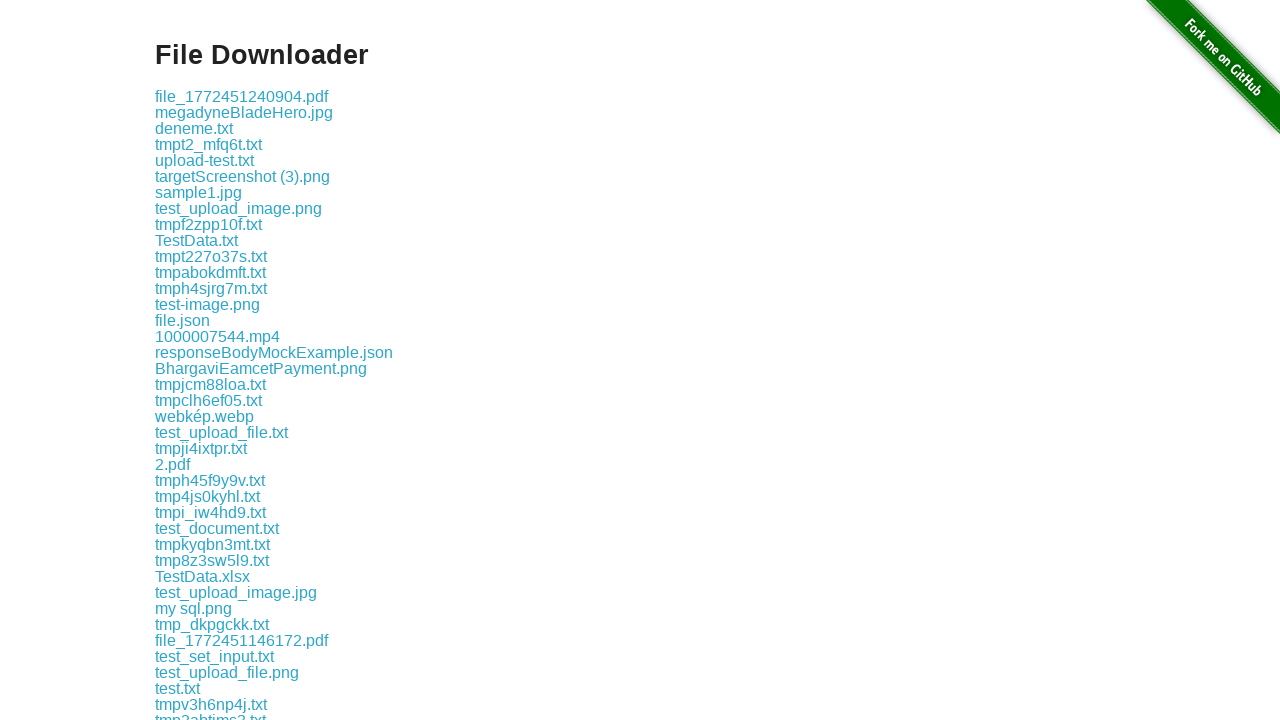

Navigated to download page
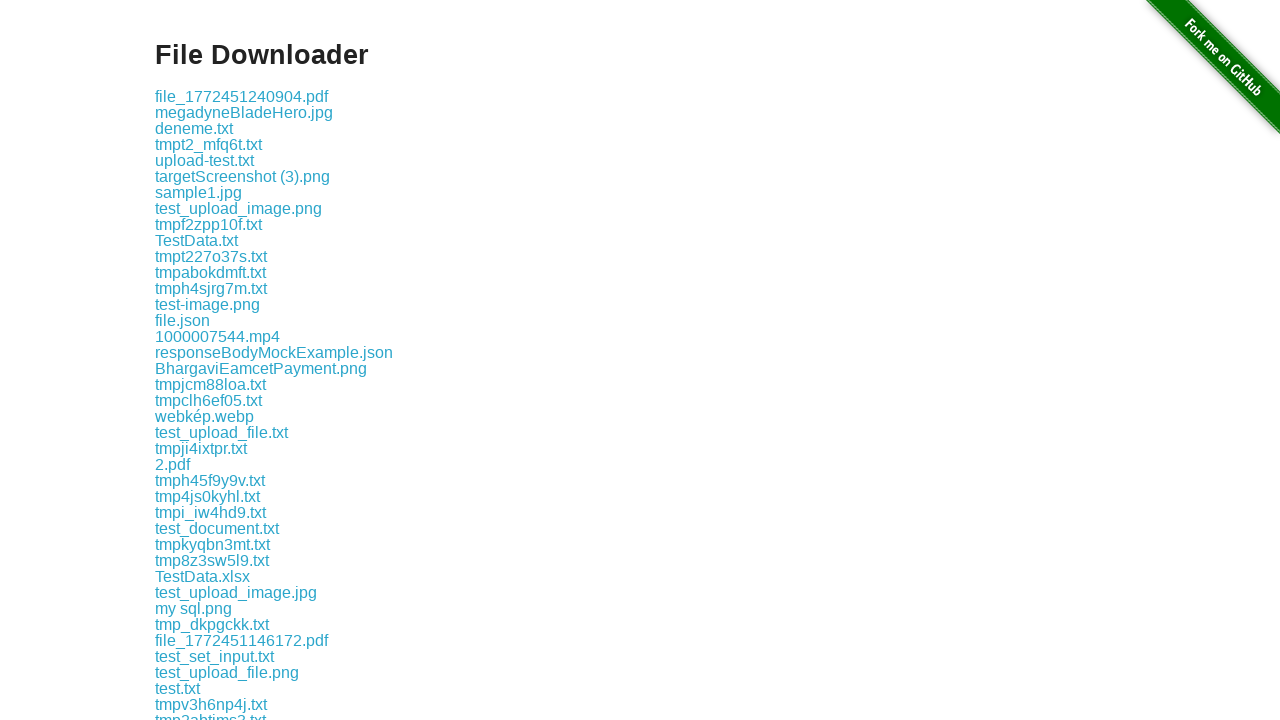

Clicked first download link at (242, 96) on .example a
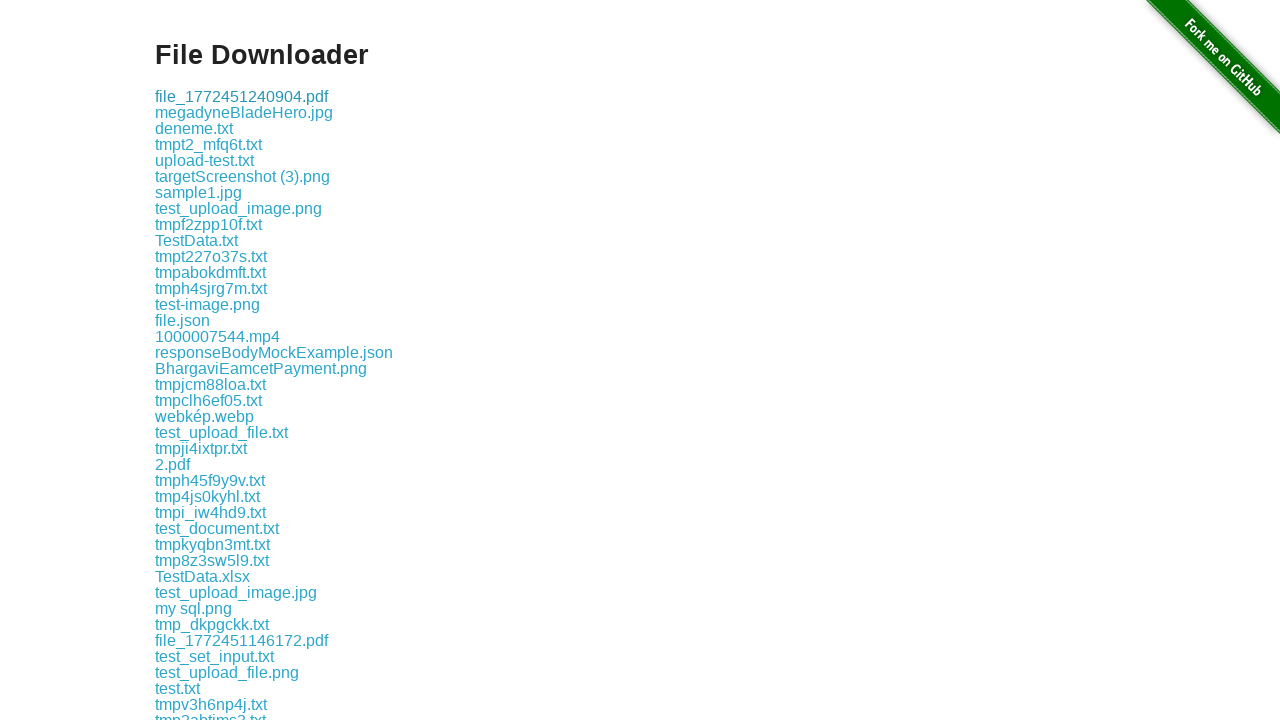

Waited 2 seconds for download to complete
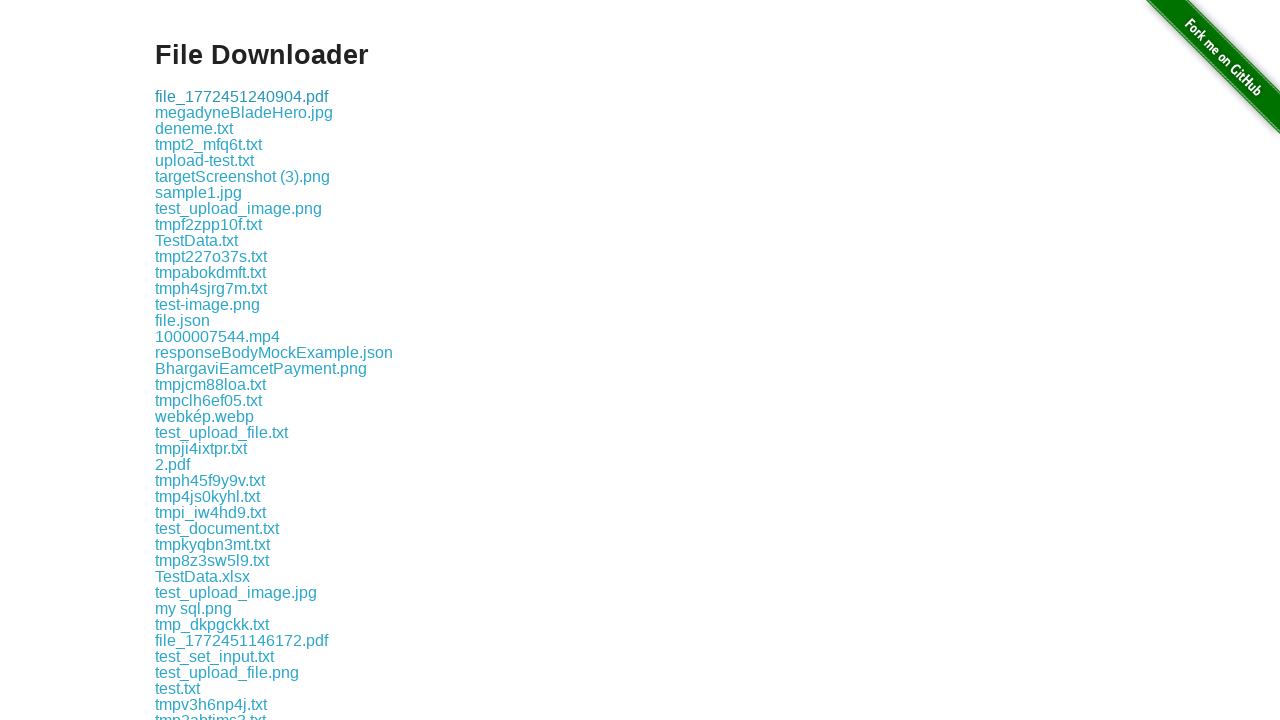

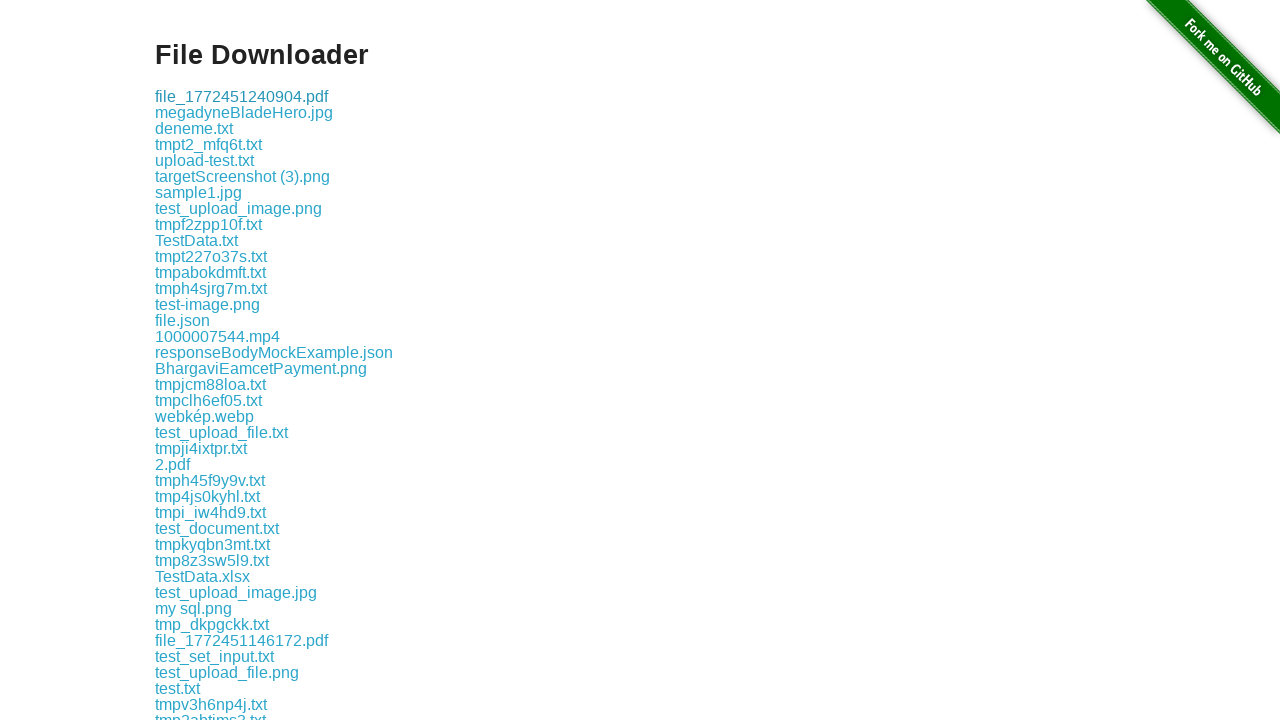